Tests page scrolling functionality by navigating to SpiceJet website and scrolling down the page by 1200 pixels using JavaScript execution.

Starting URL: https://www.spicejet.com/

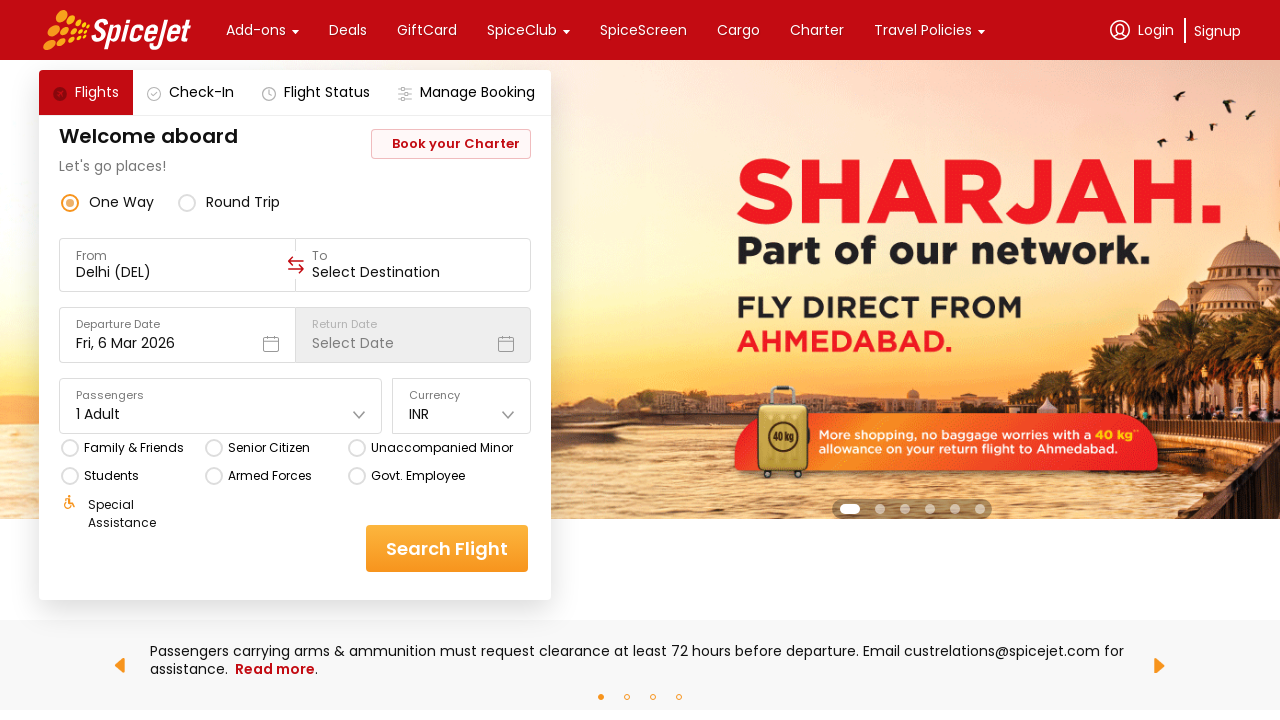

Navigated to SpiceJet website
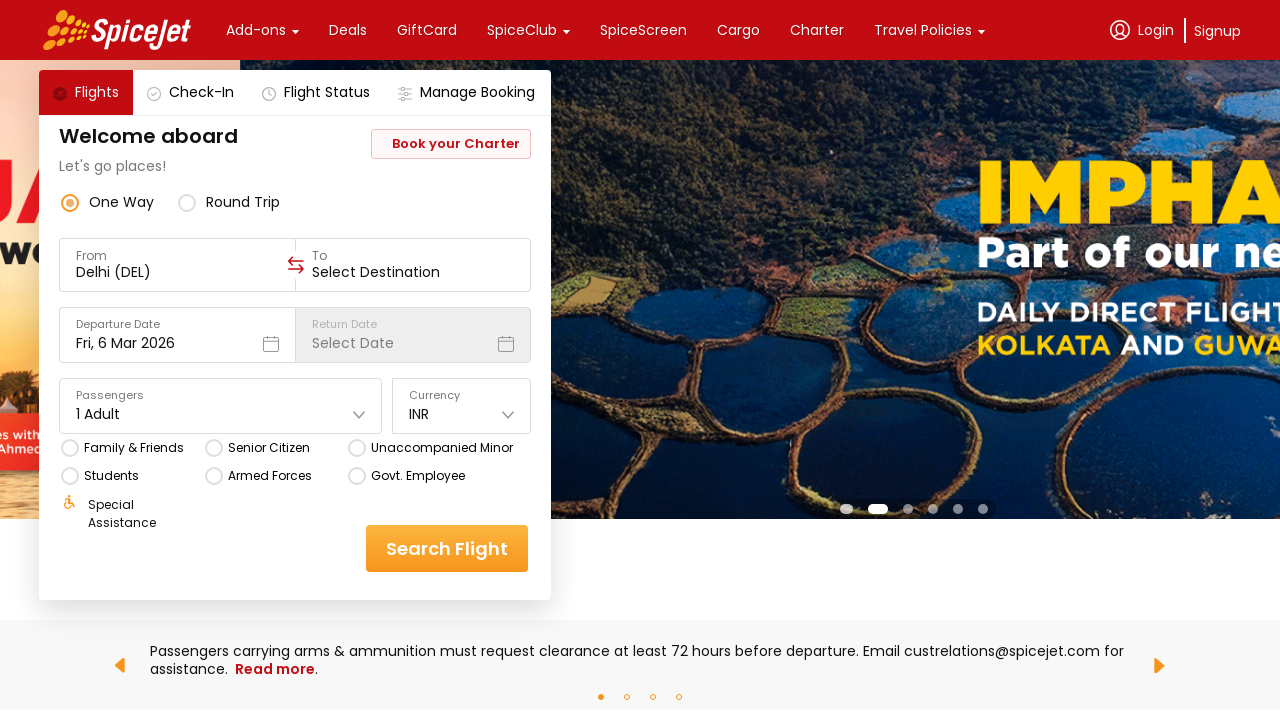

Scrolled down the page by 1200 pixels
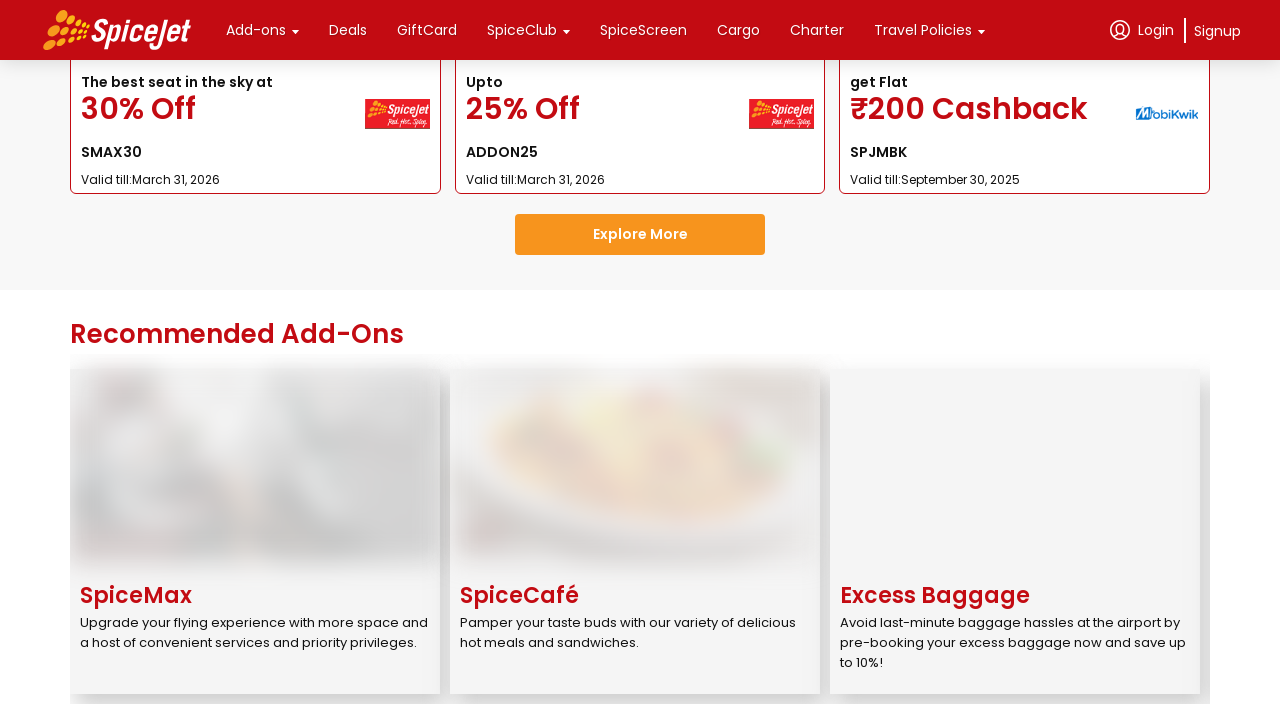

Waited 2 seconds to observe scroll effect
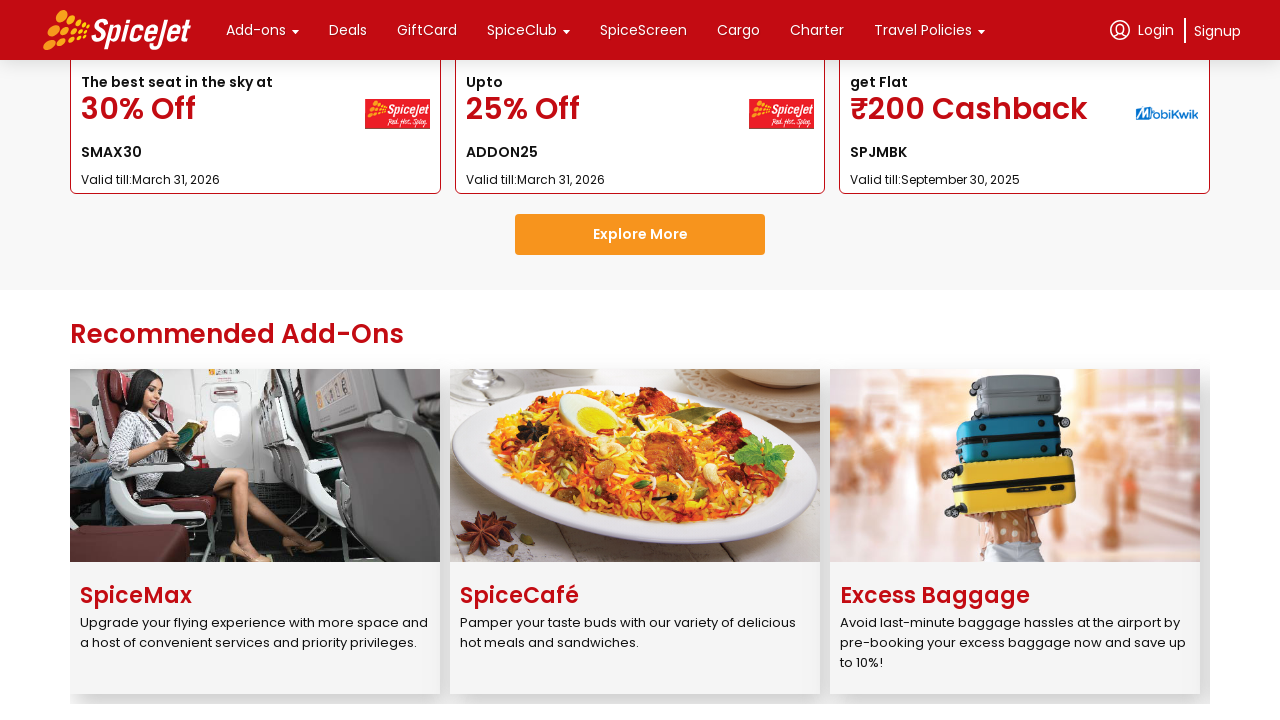

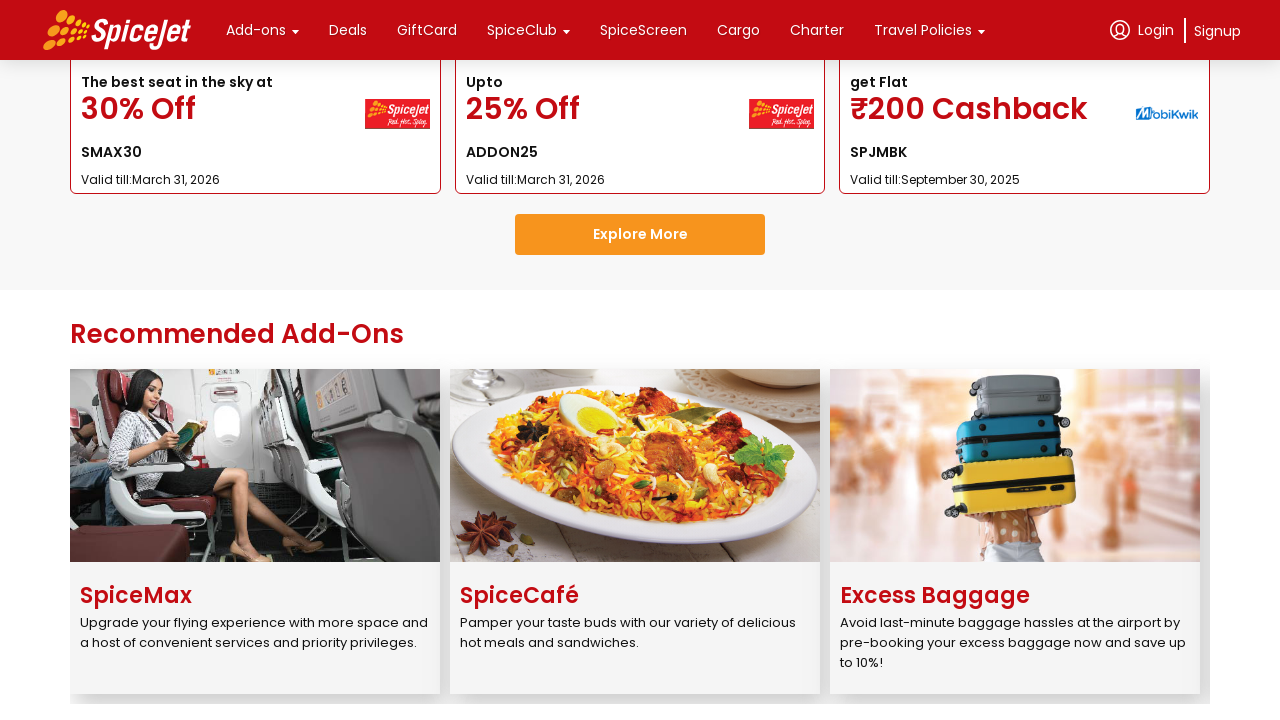